Navigates to jQuery UI website and verifies that the top navigation menu elements are present and visible by finding and iterating through the menu items.

Starting URL: http://jqueryui.com/

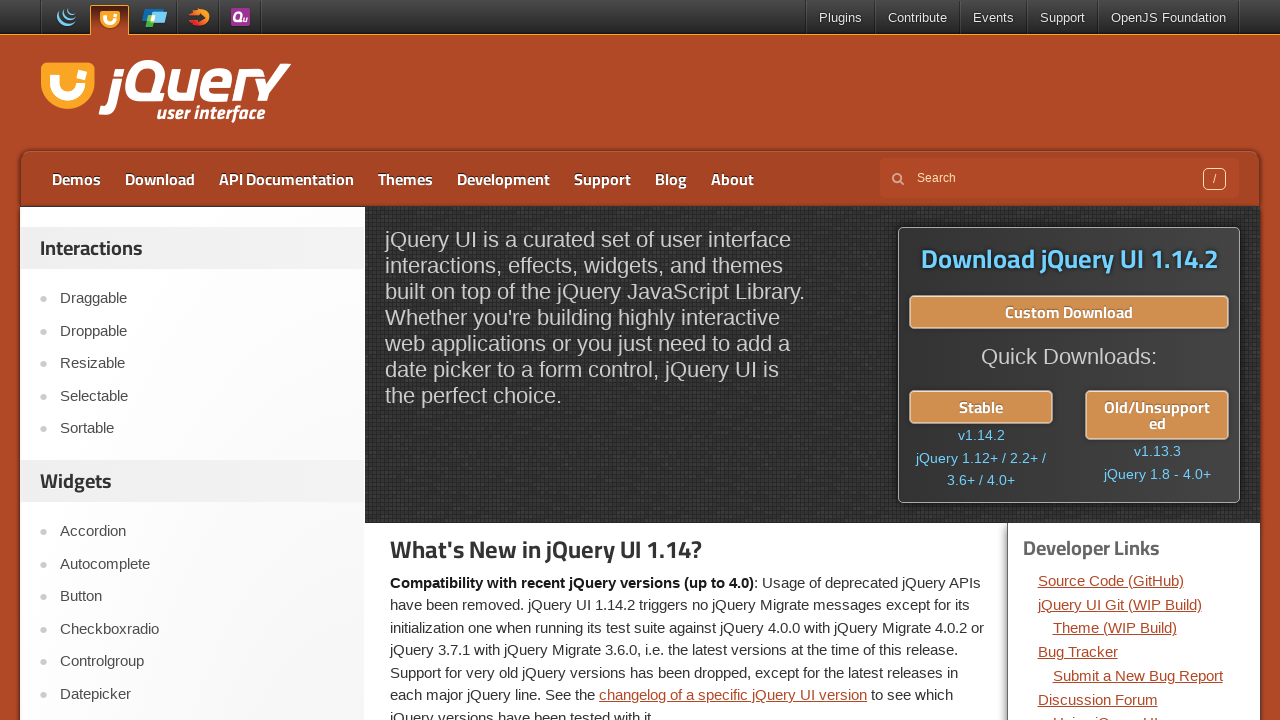

Set viewport size to 1920x1080
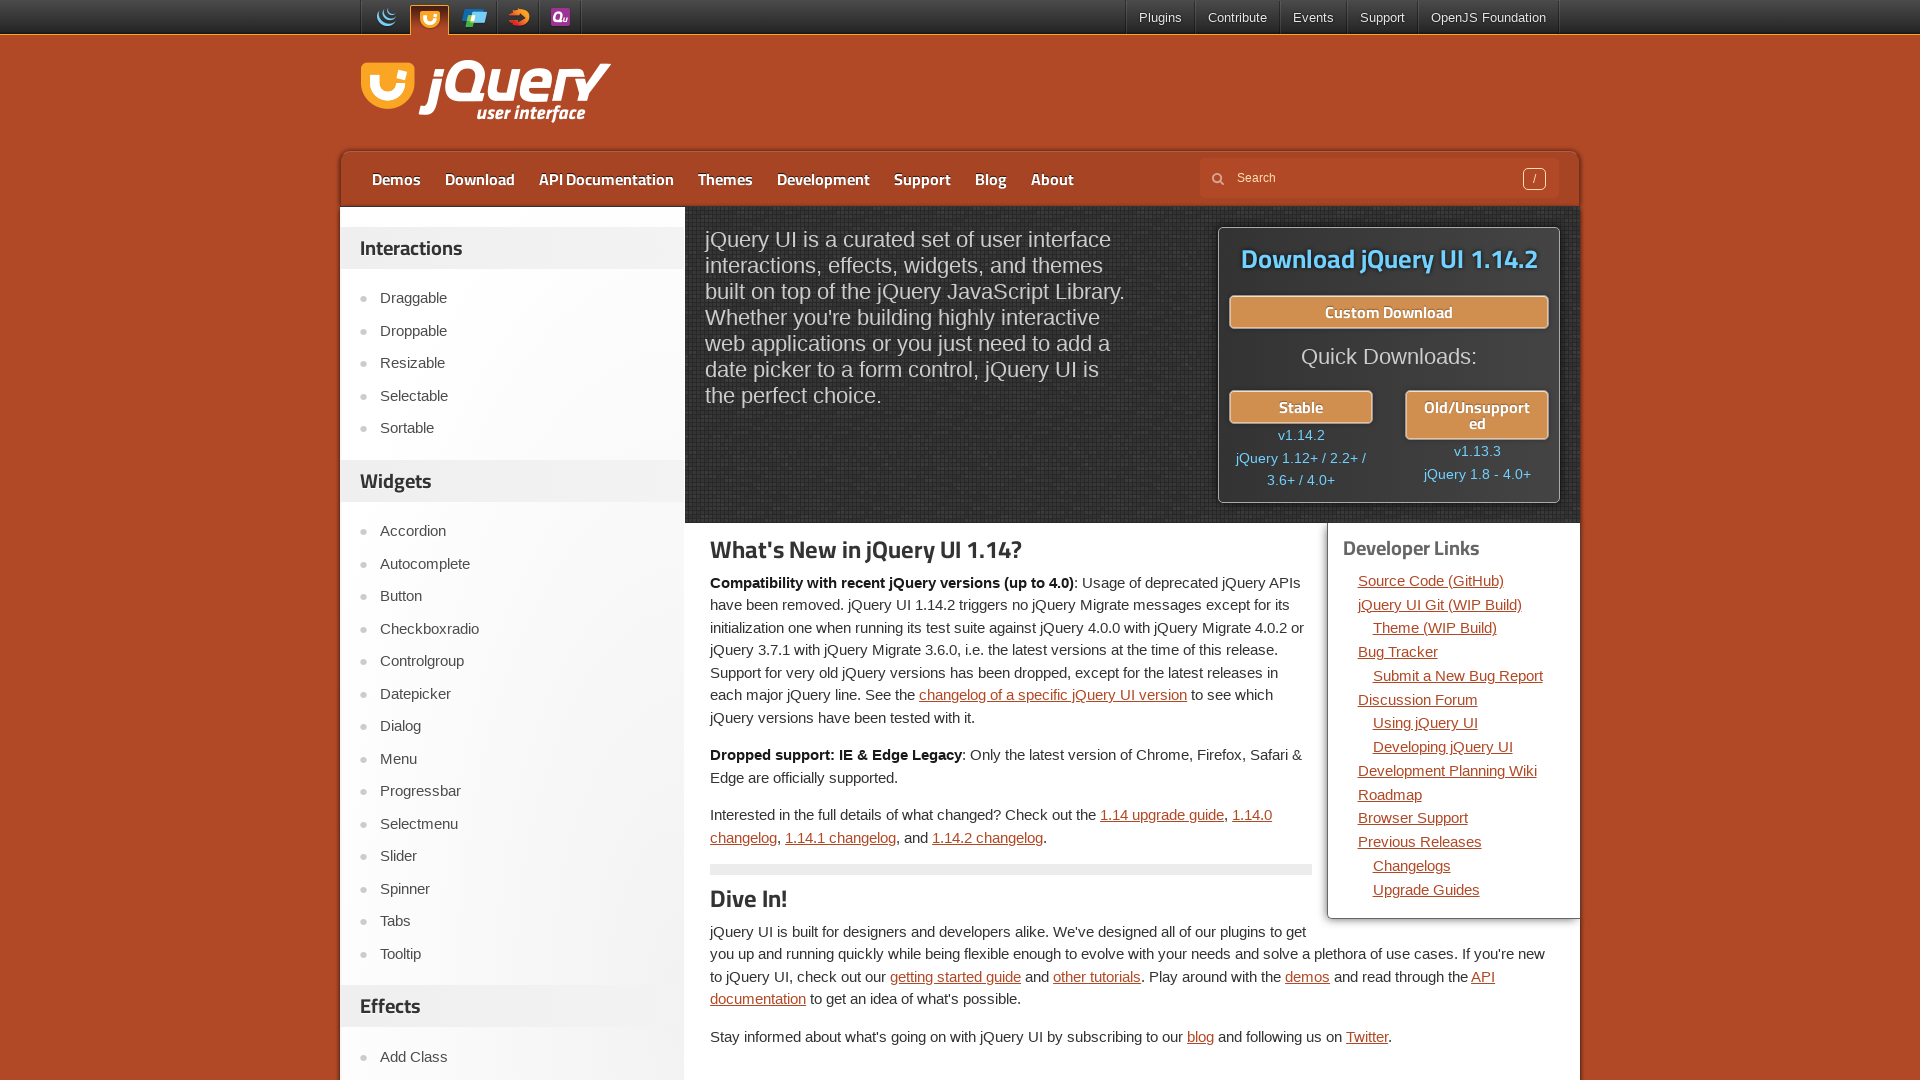

First menu item is visible
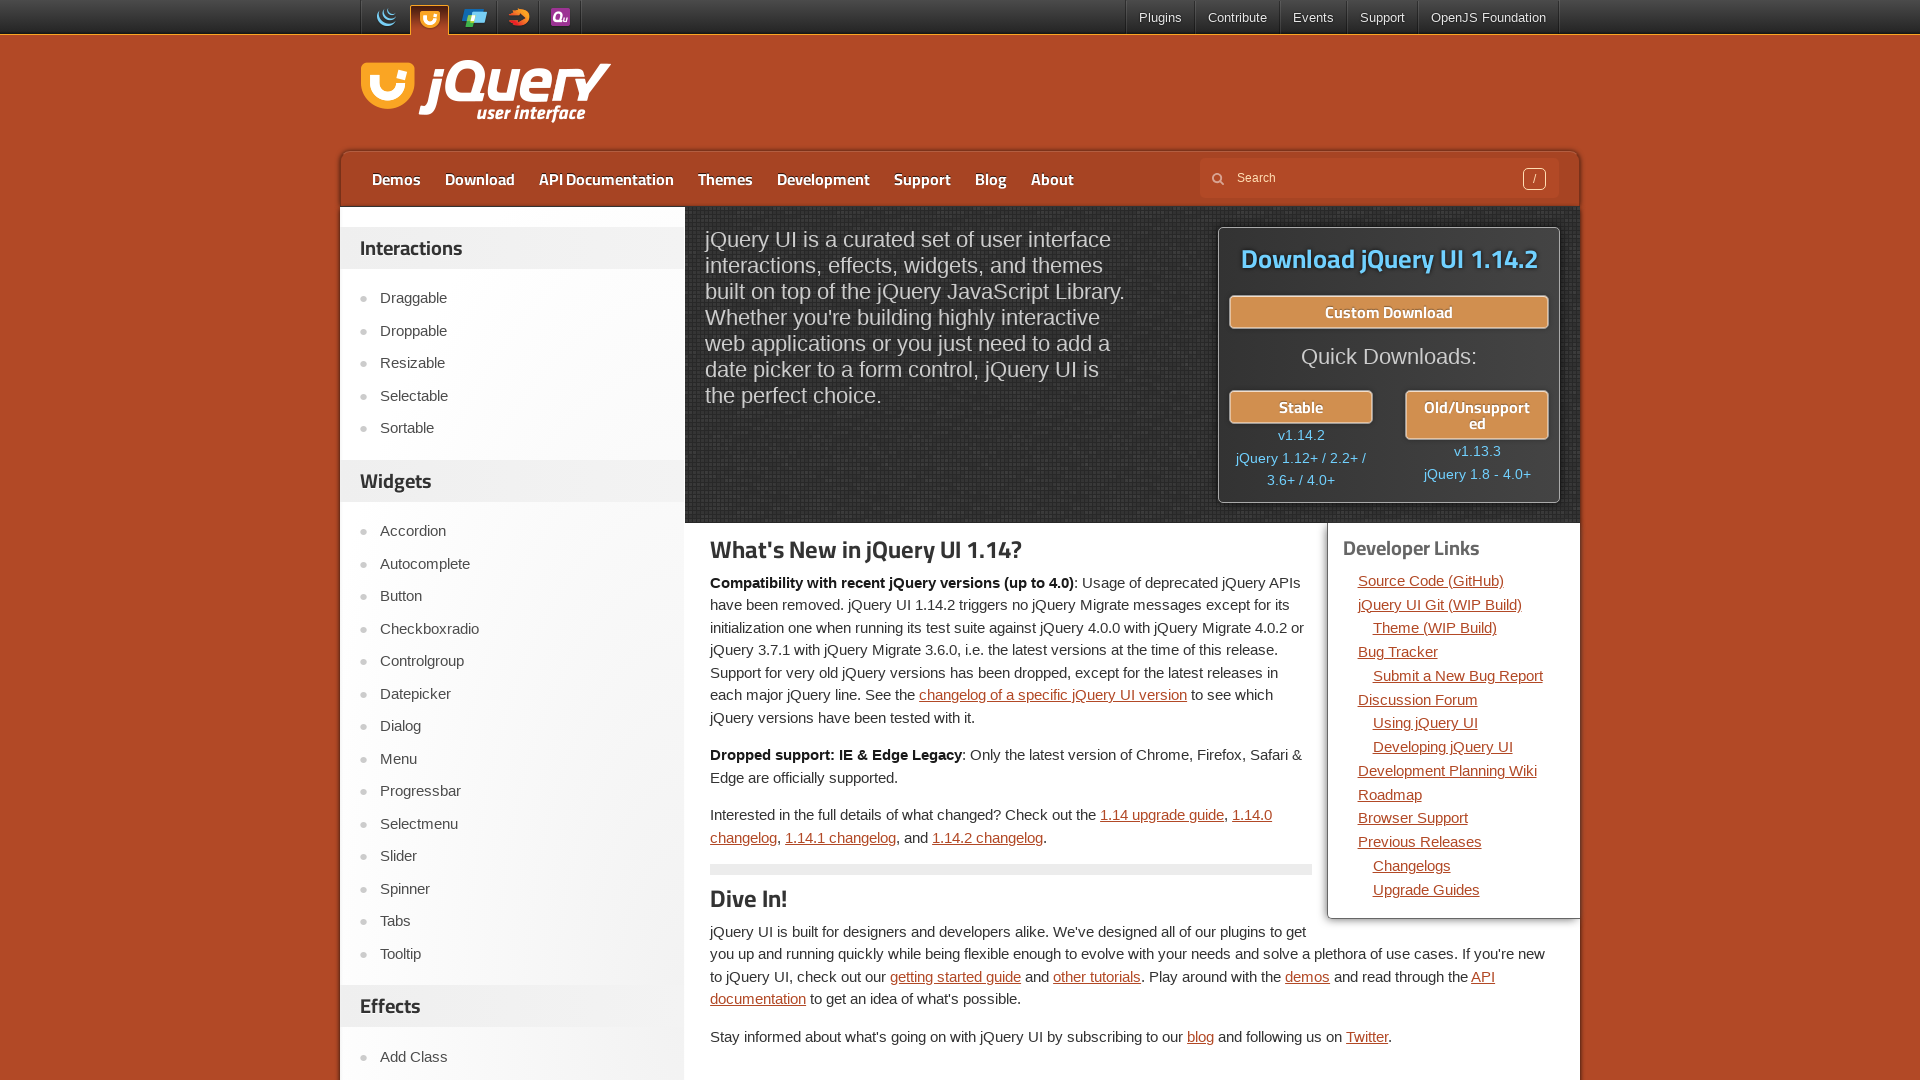

Top menu list items loaded
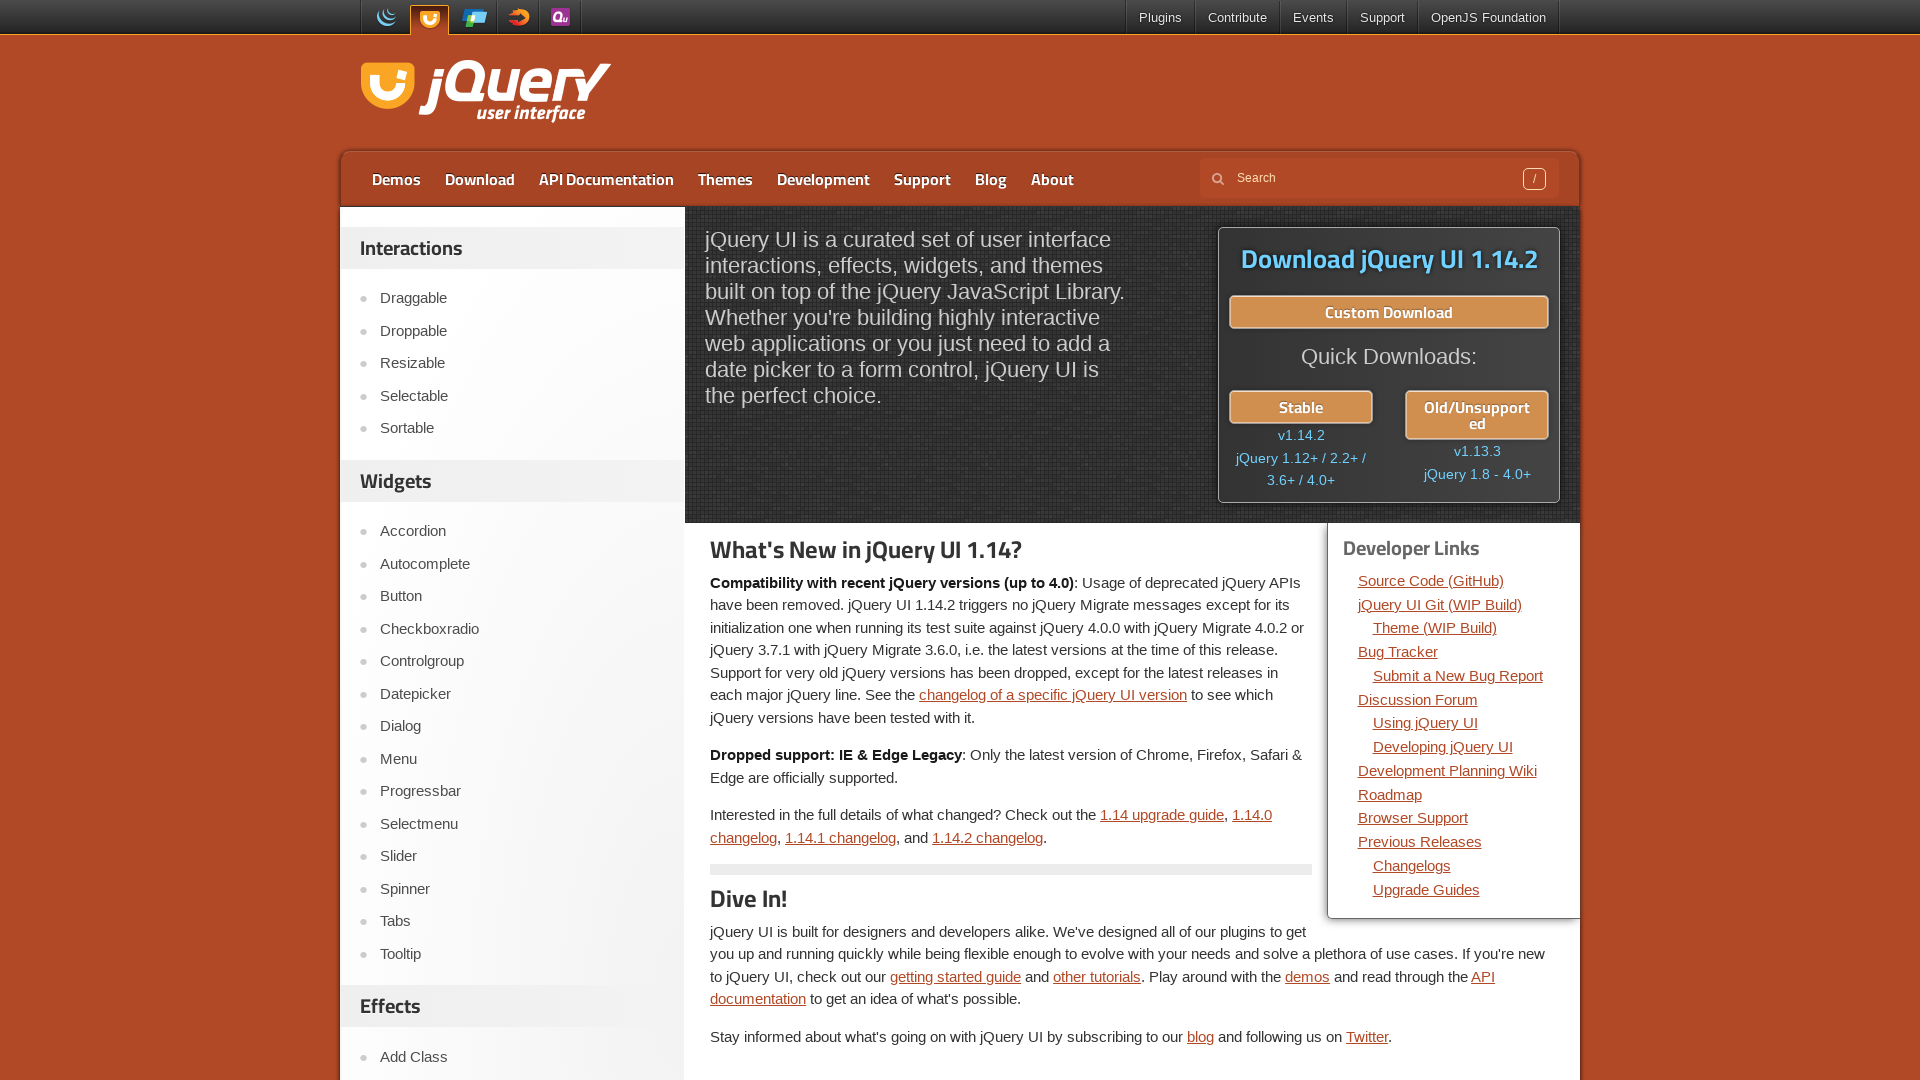

Found 8 menu items in the top navigation
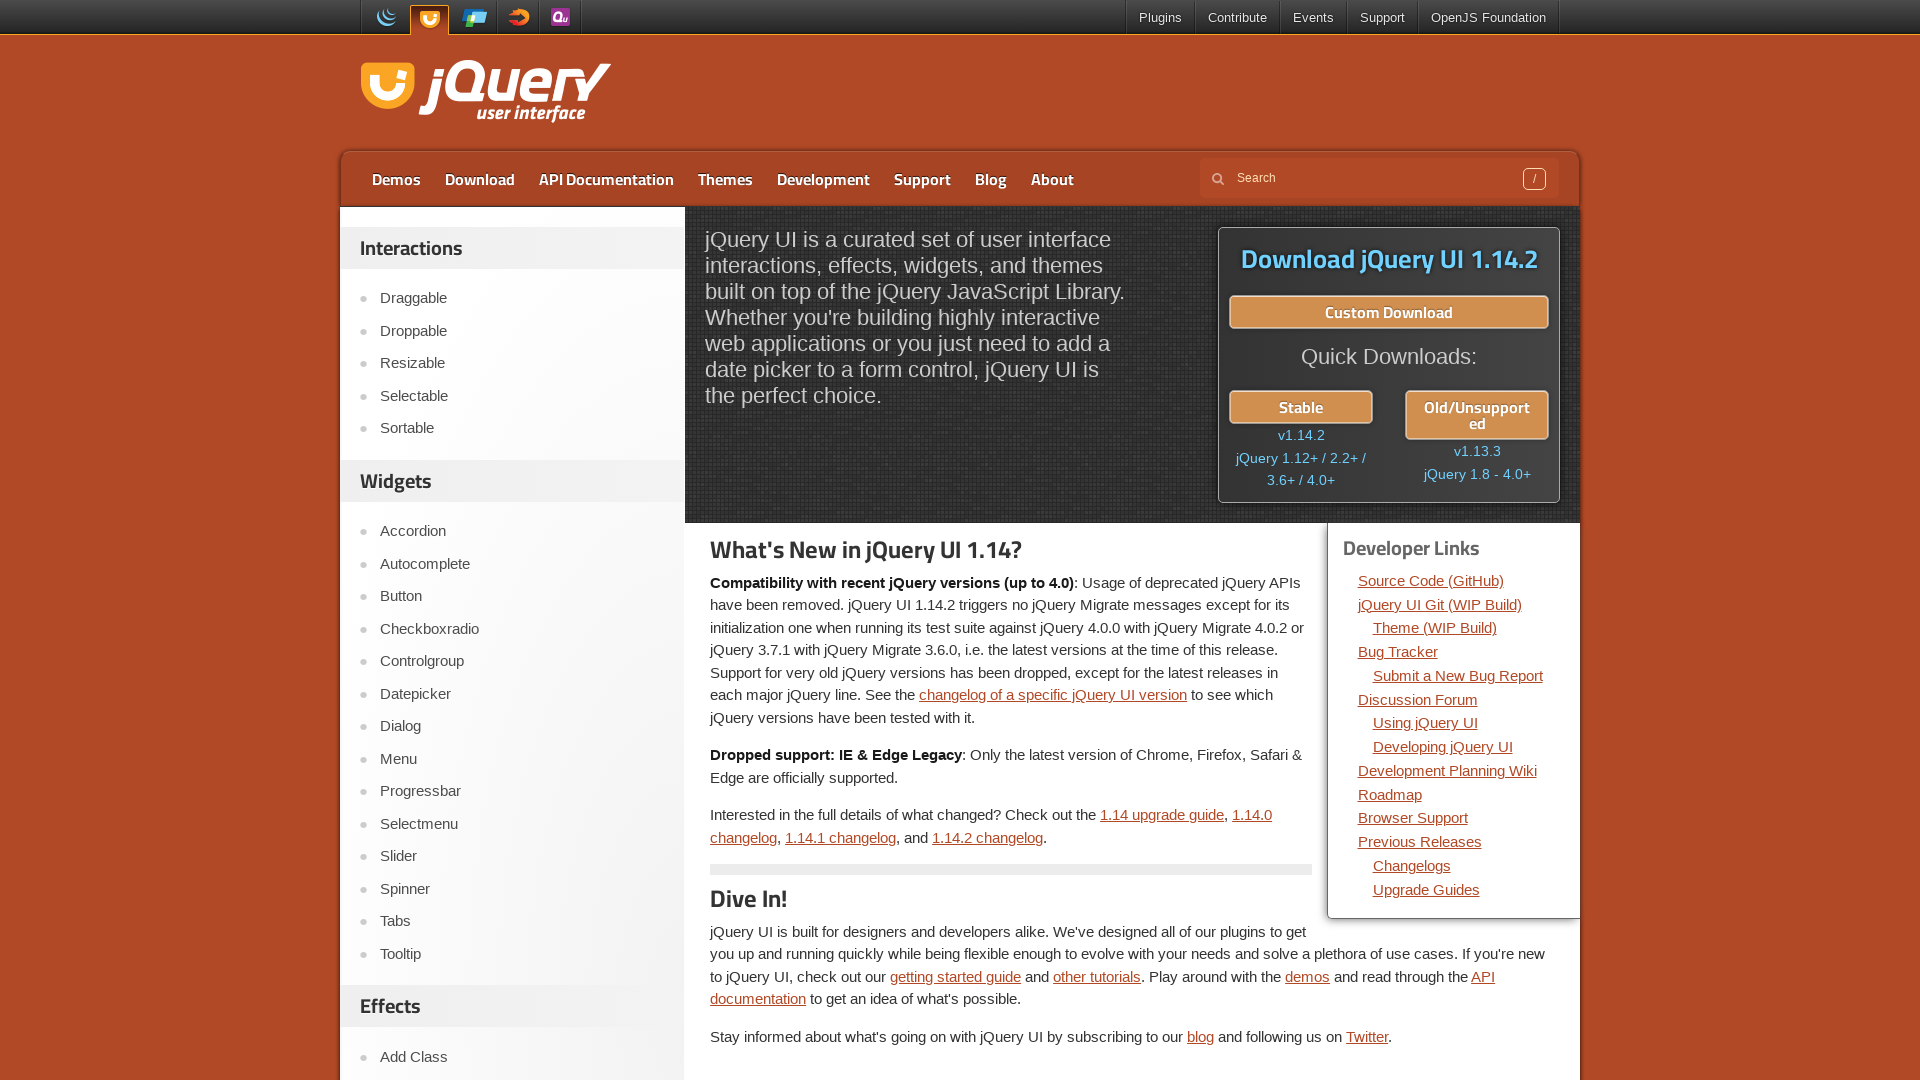

Menu item 0: Demos
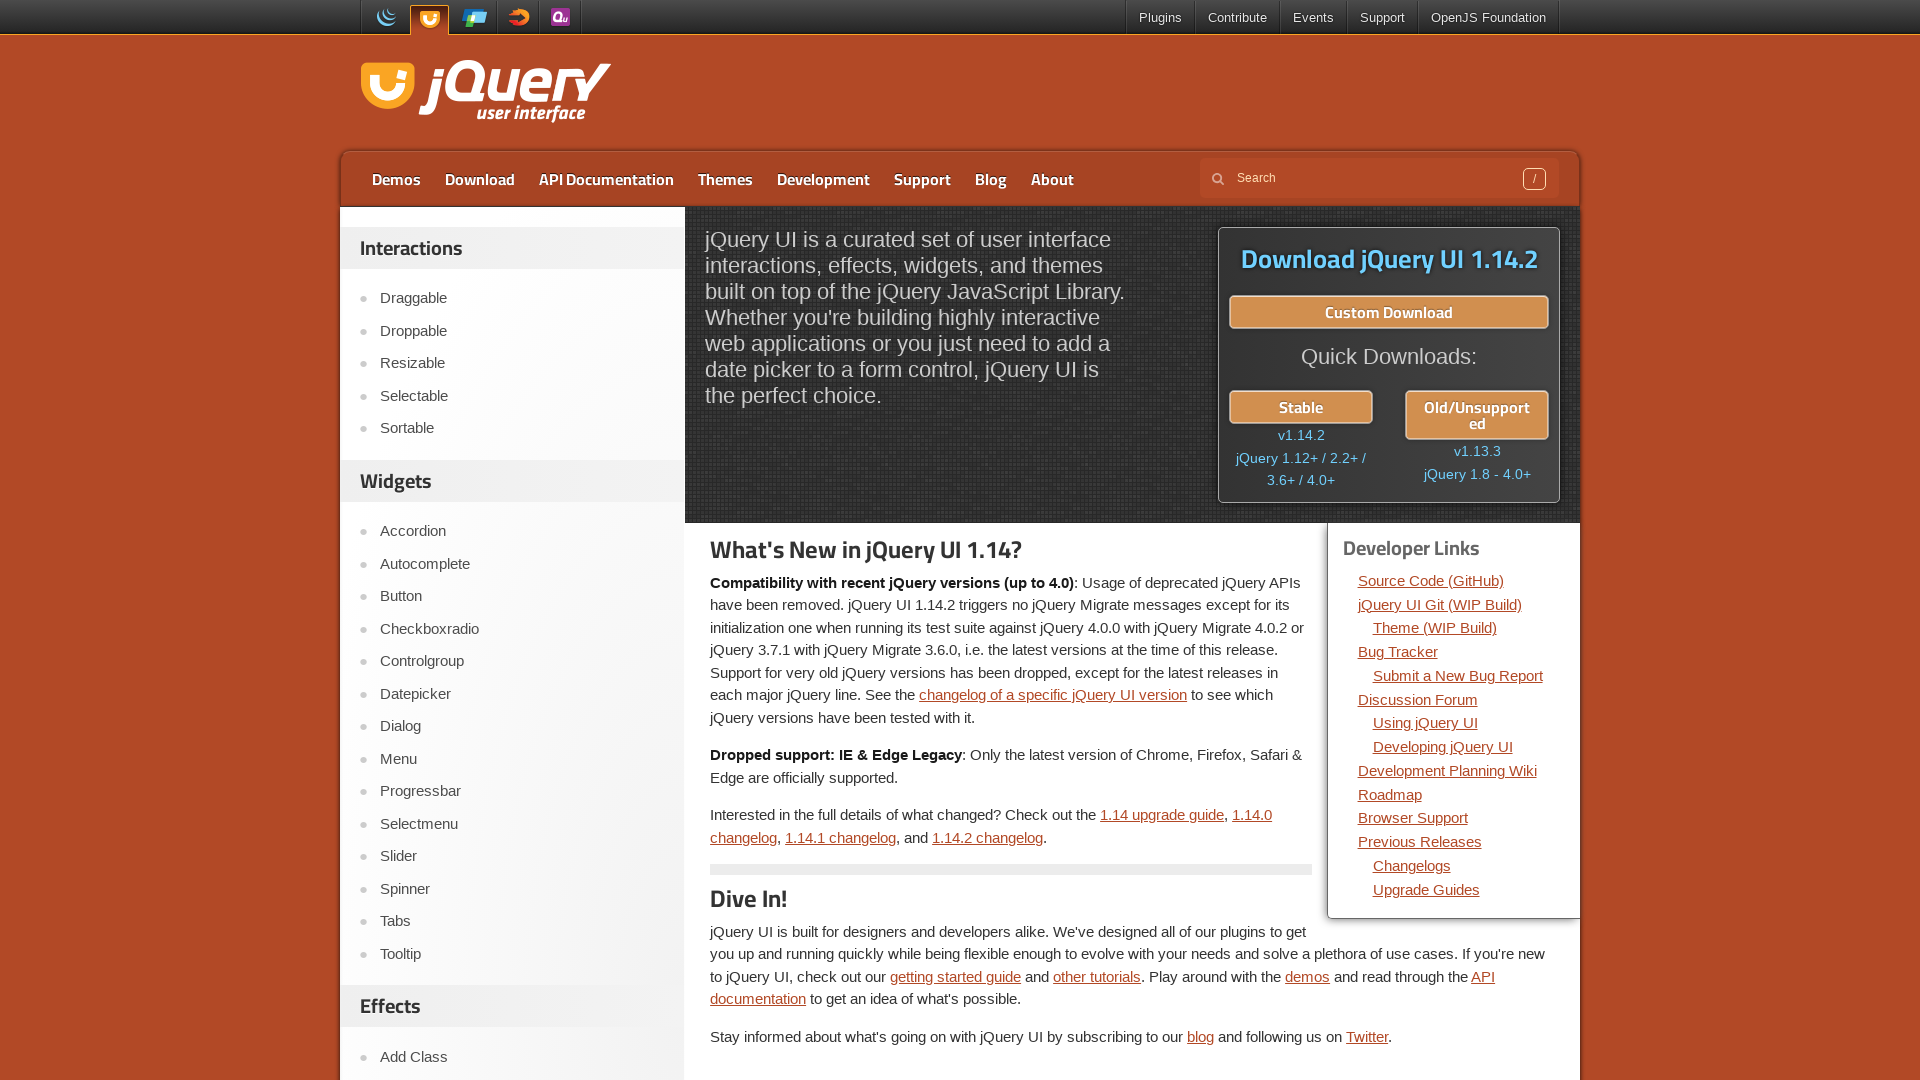

Menu item 1: Download
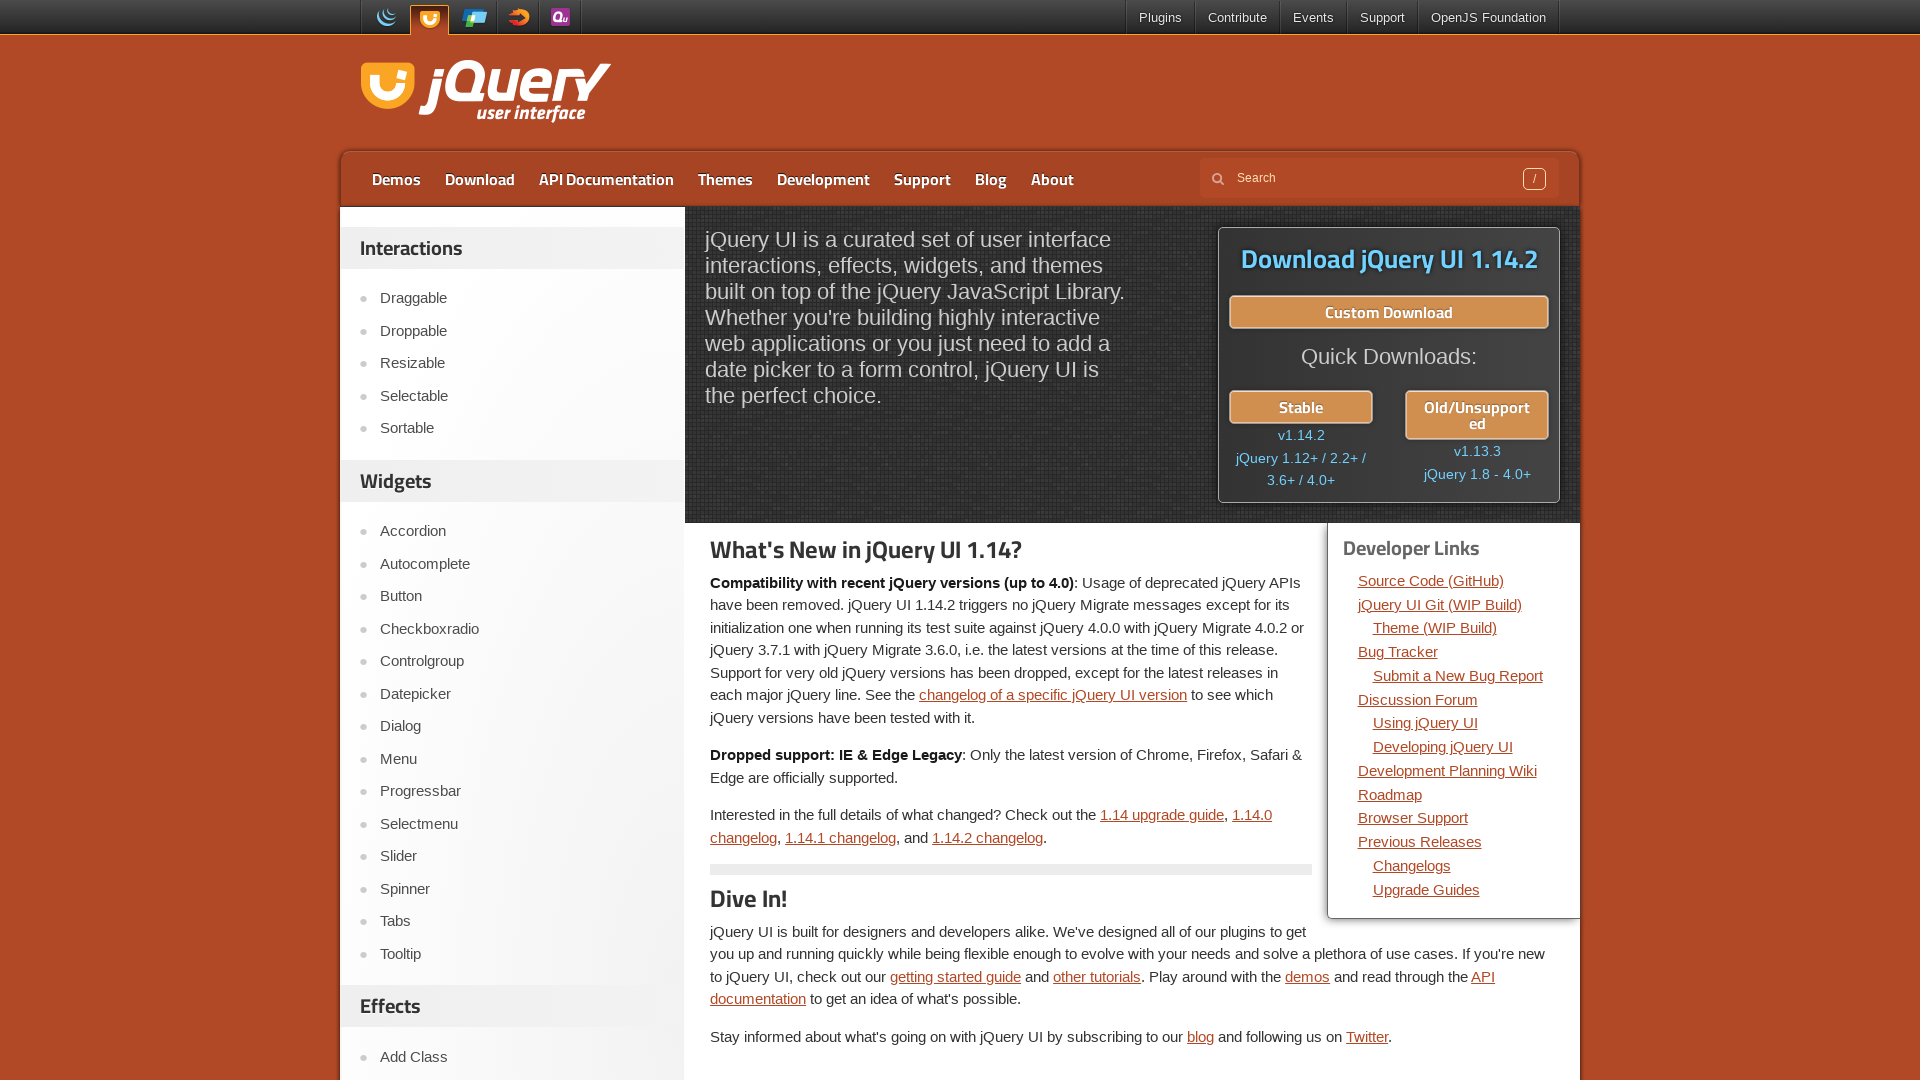

Menu item 2: API Documentation
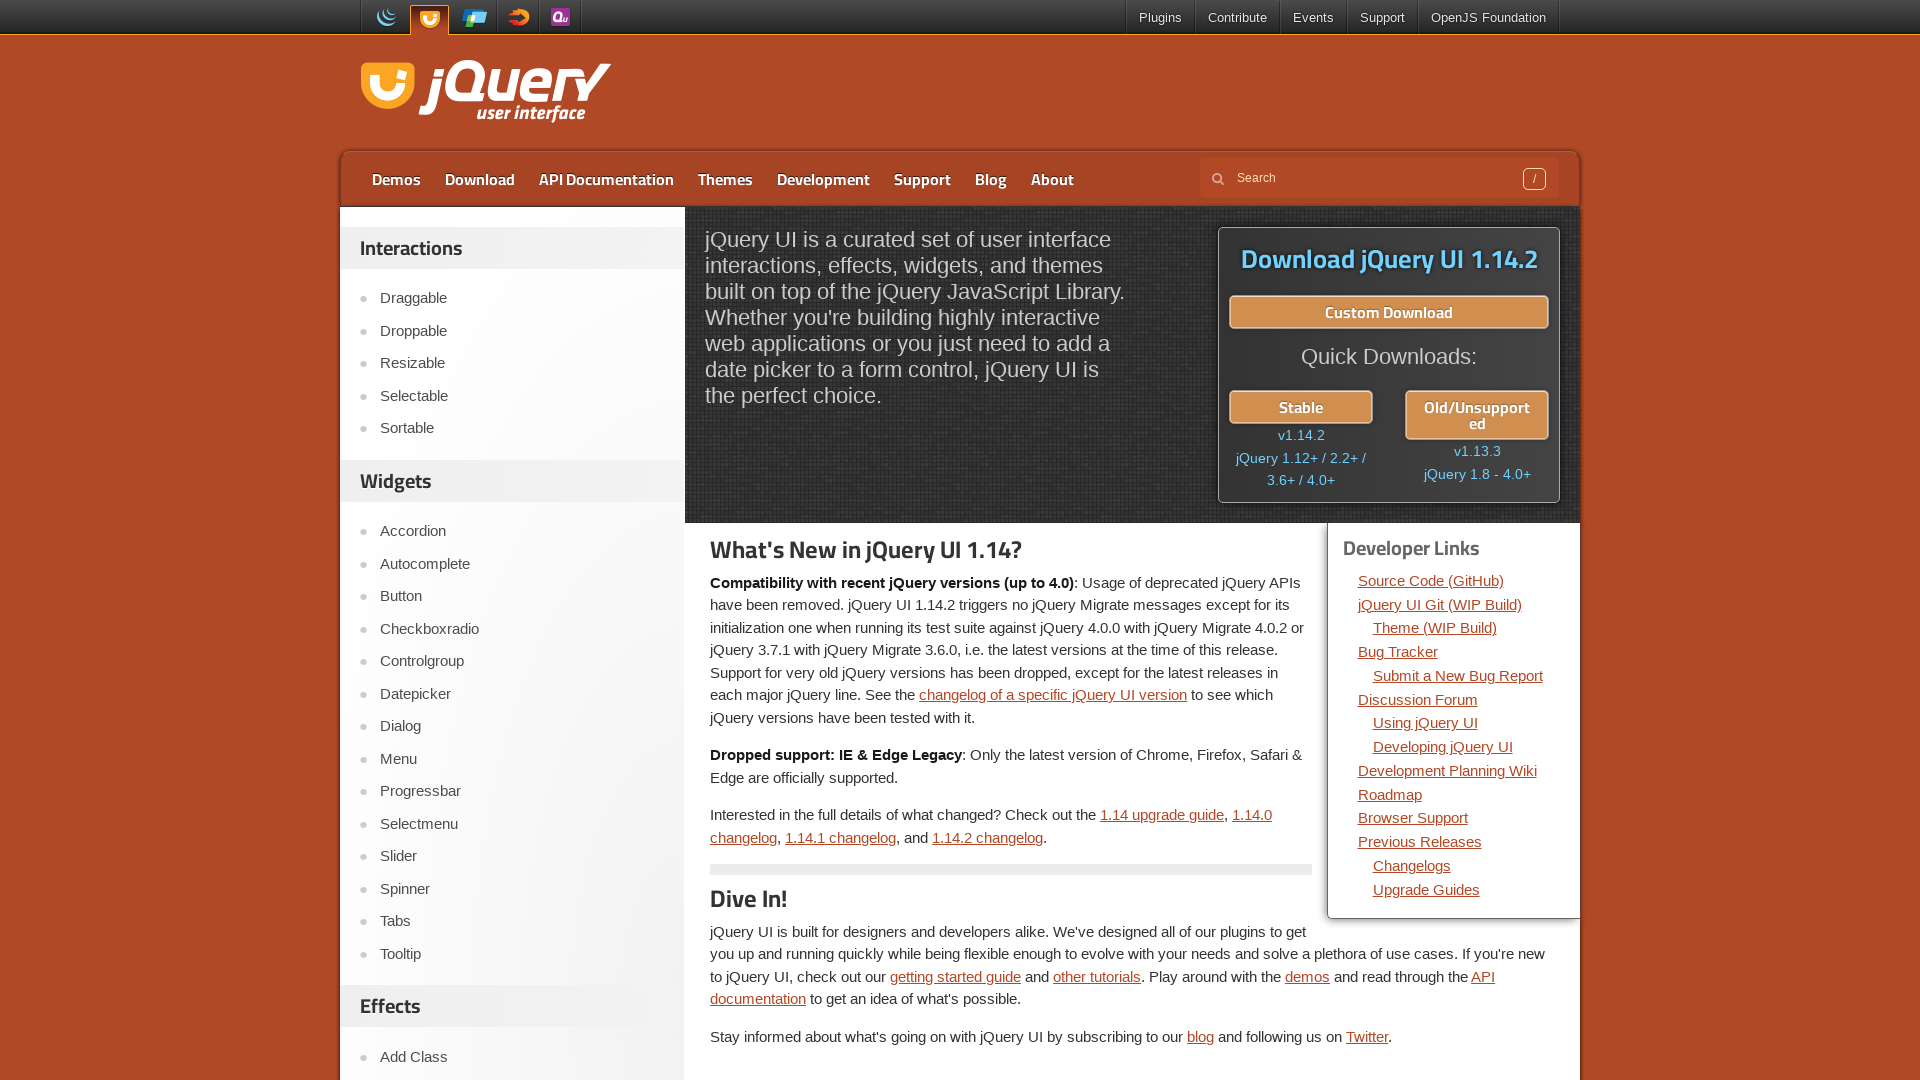

Menu item 3: Themes
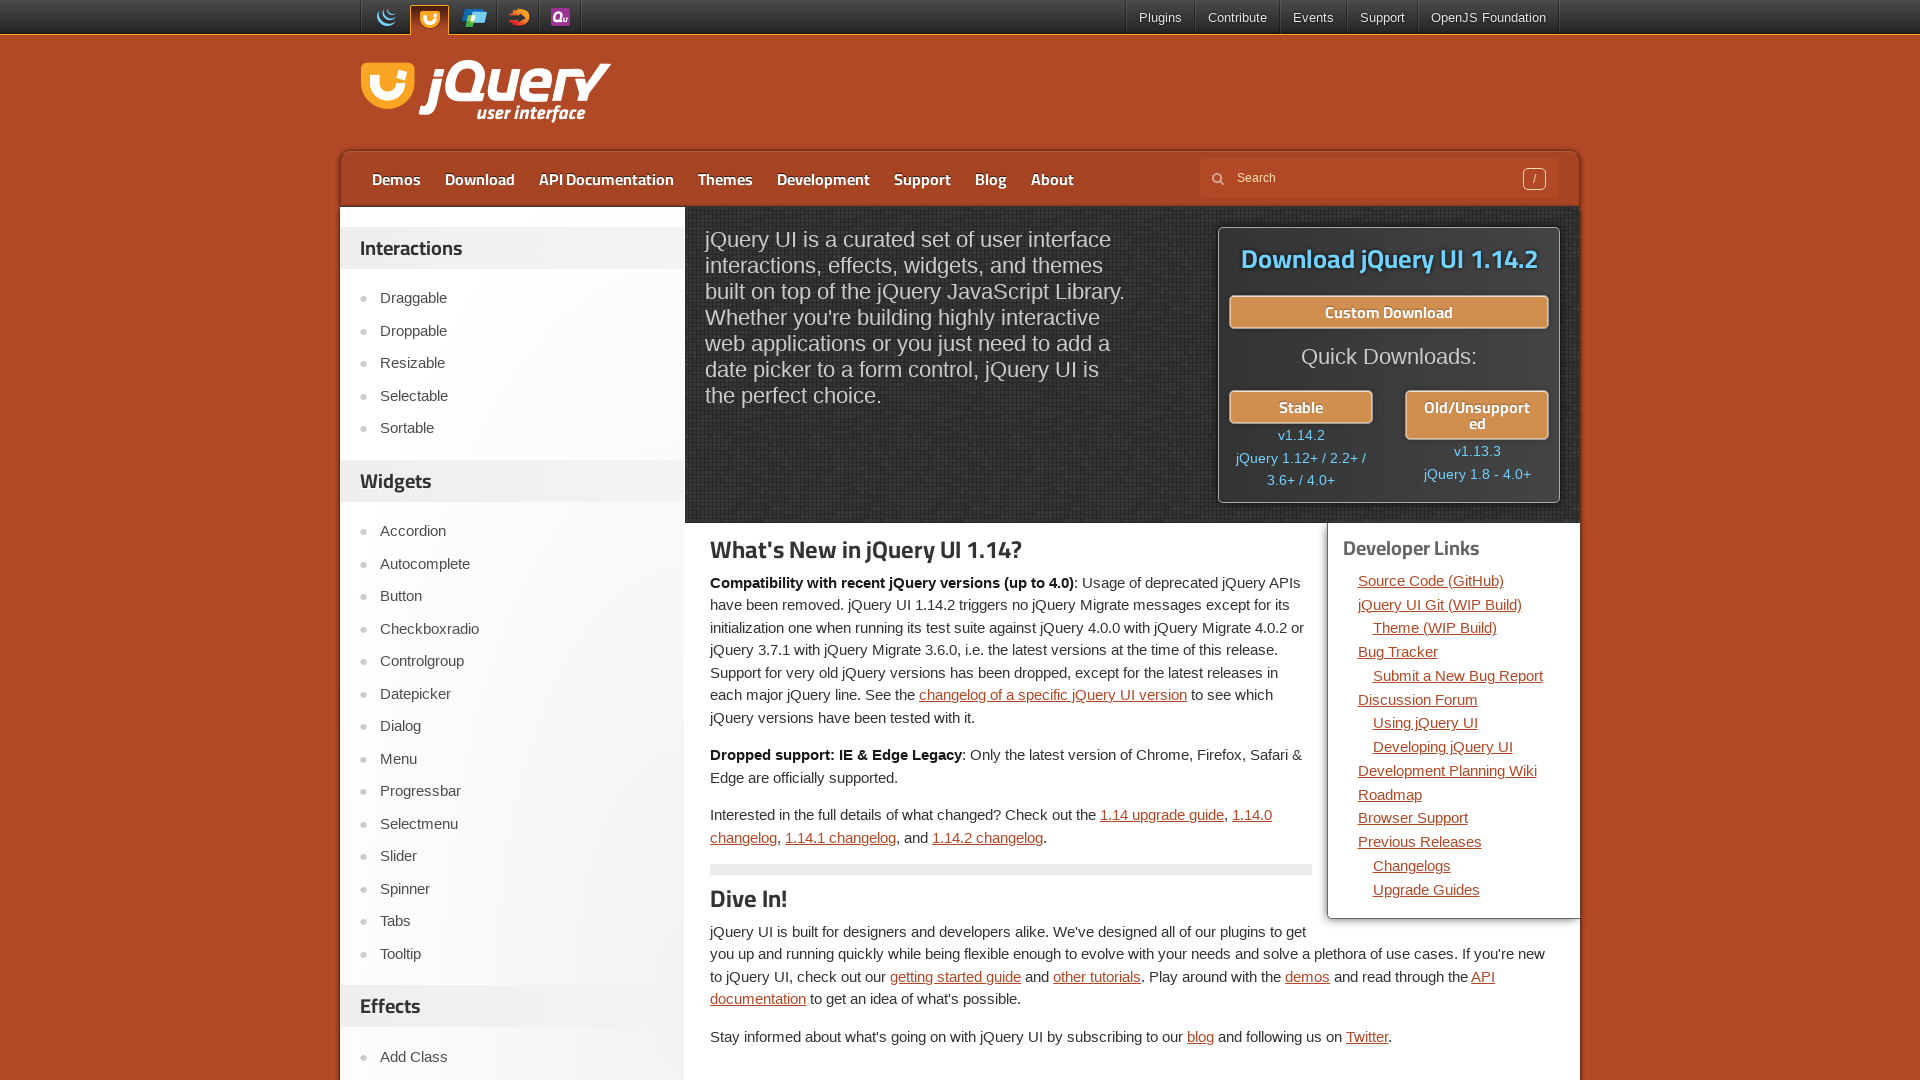

Menu item 4: Development
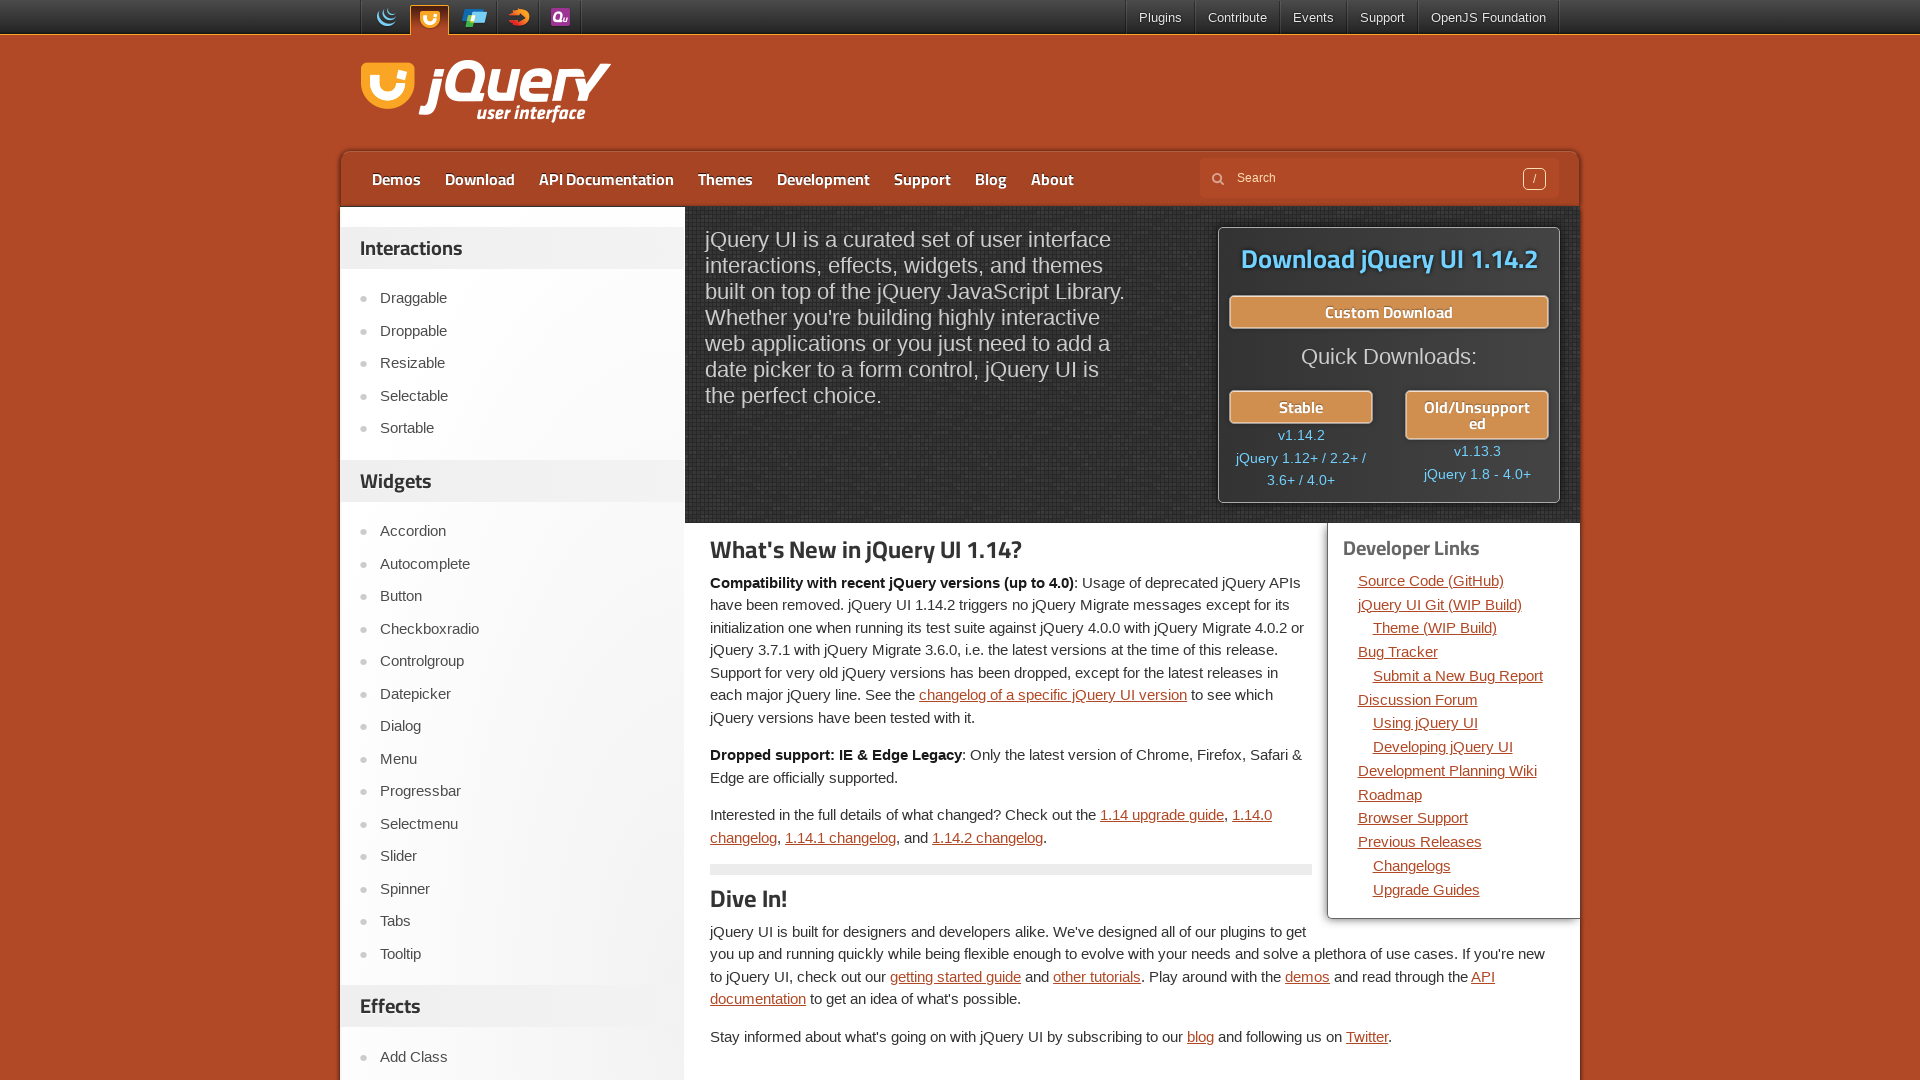

Menu item 5: Support
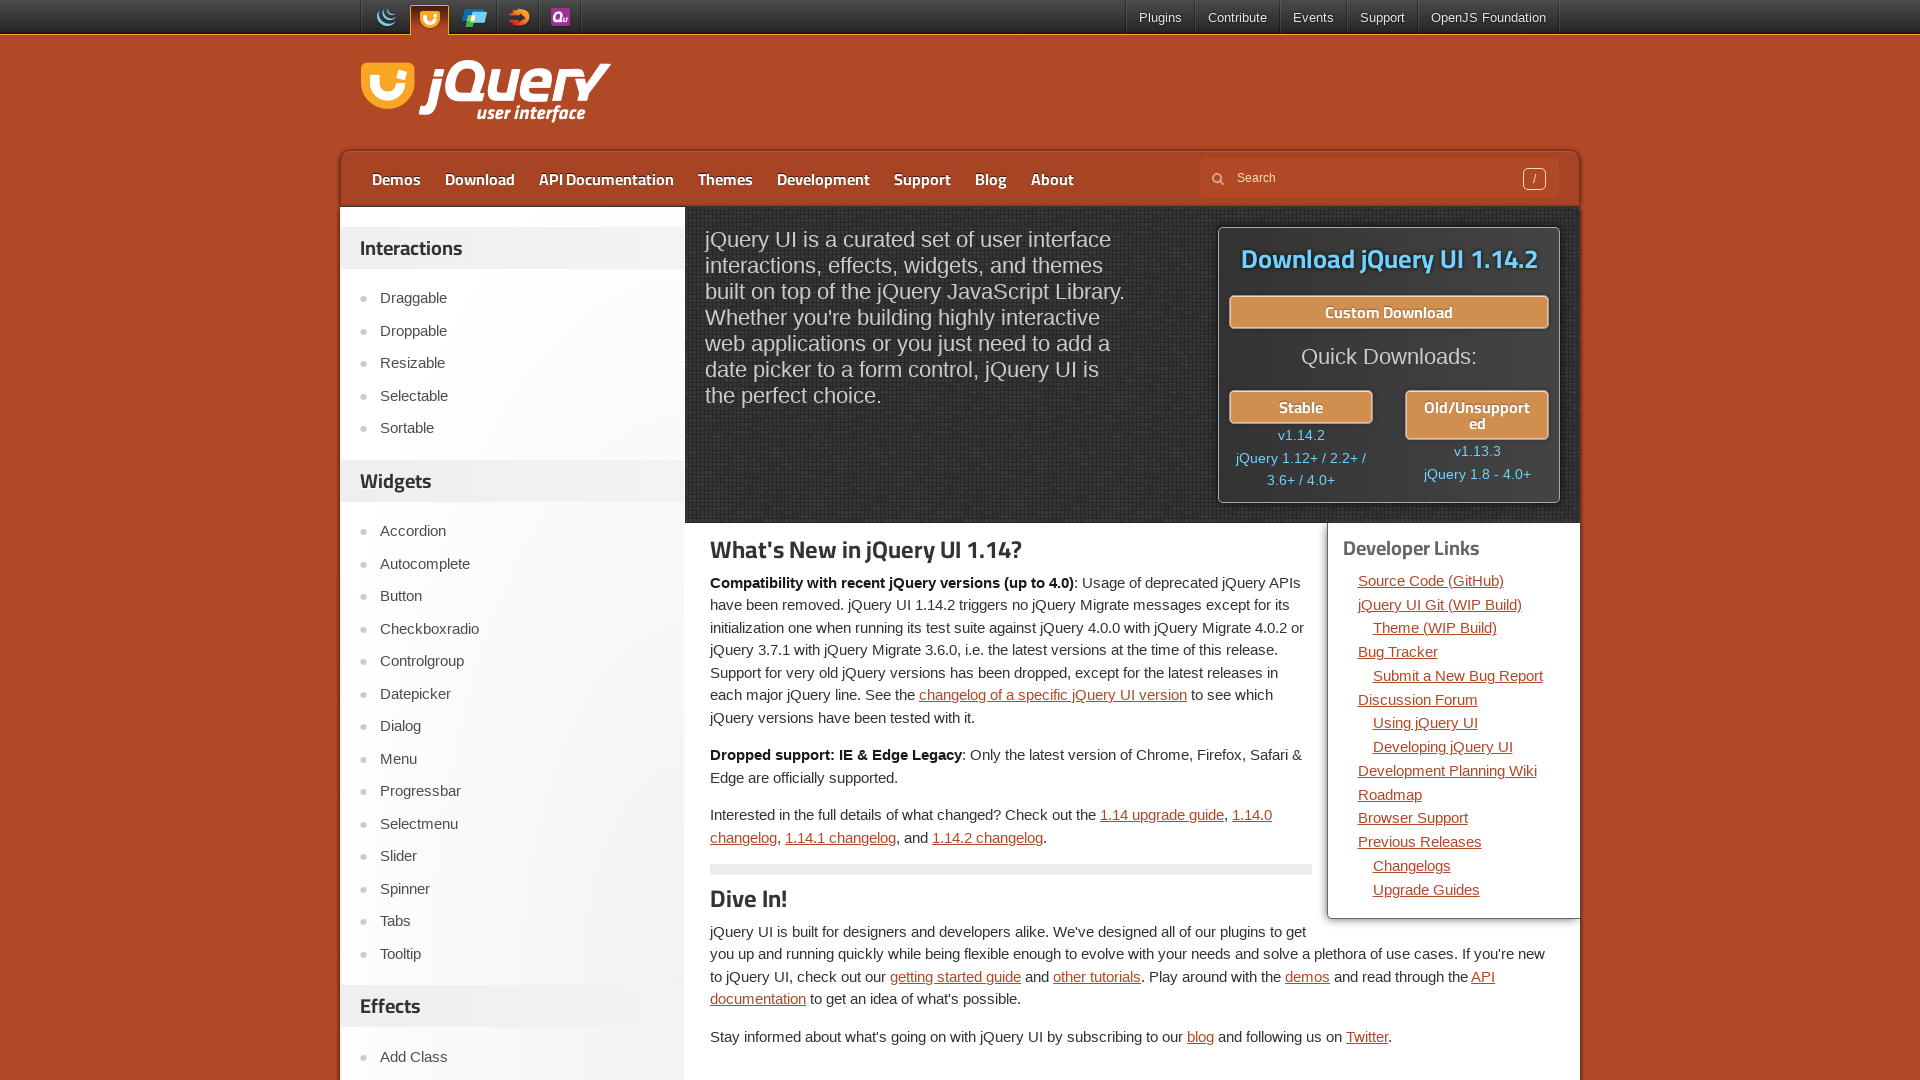

Menu item 6: Blog
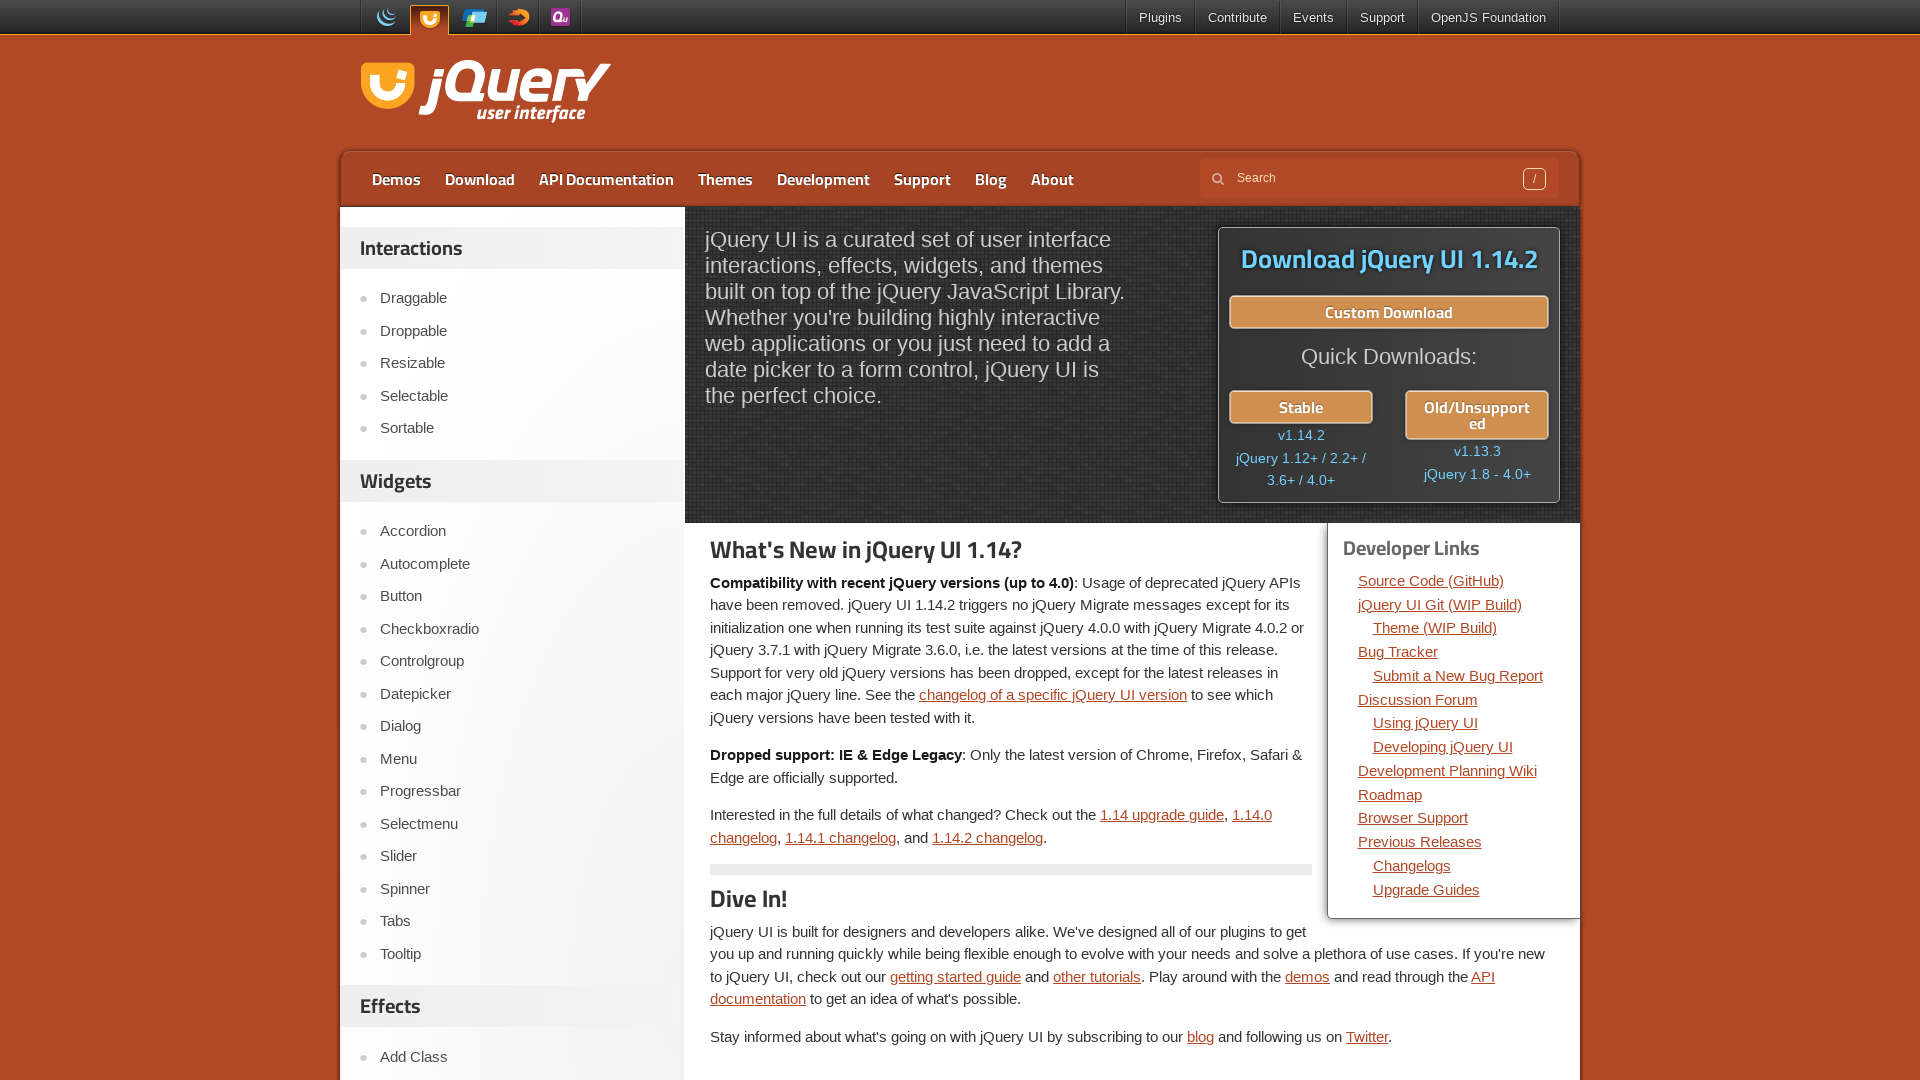

Menu item 7: About
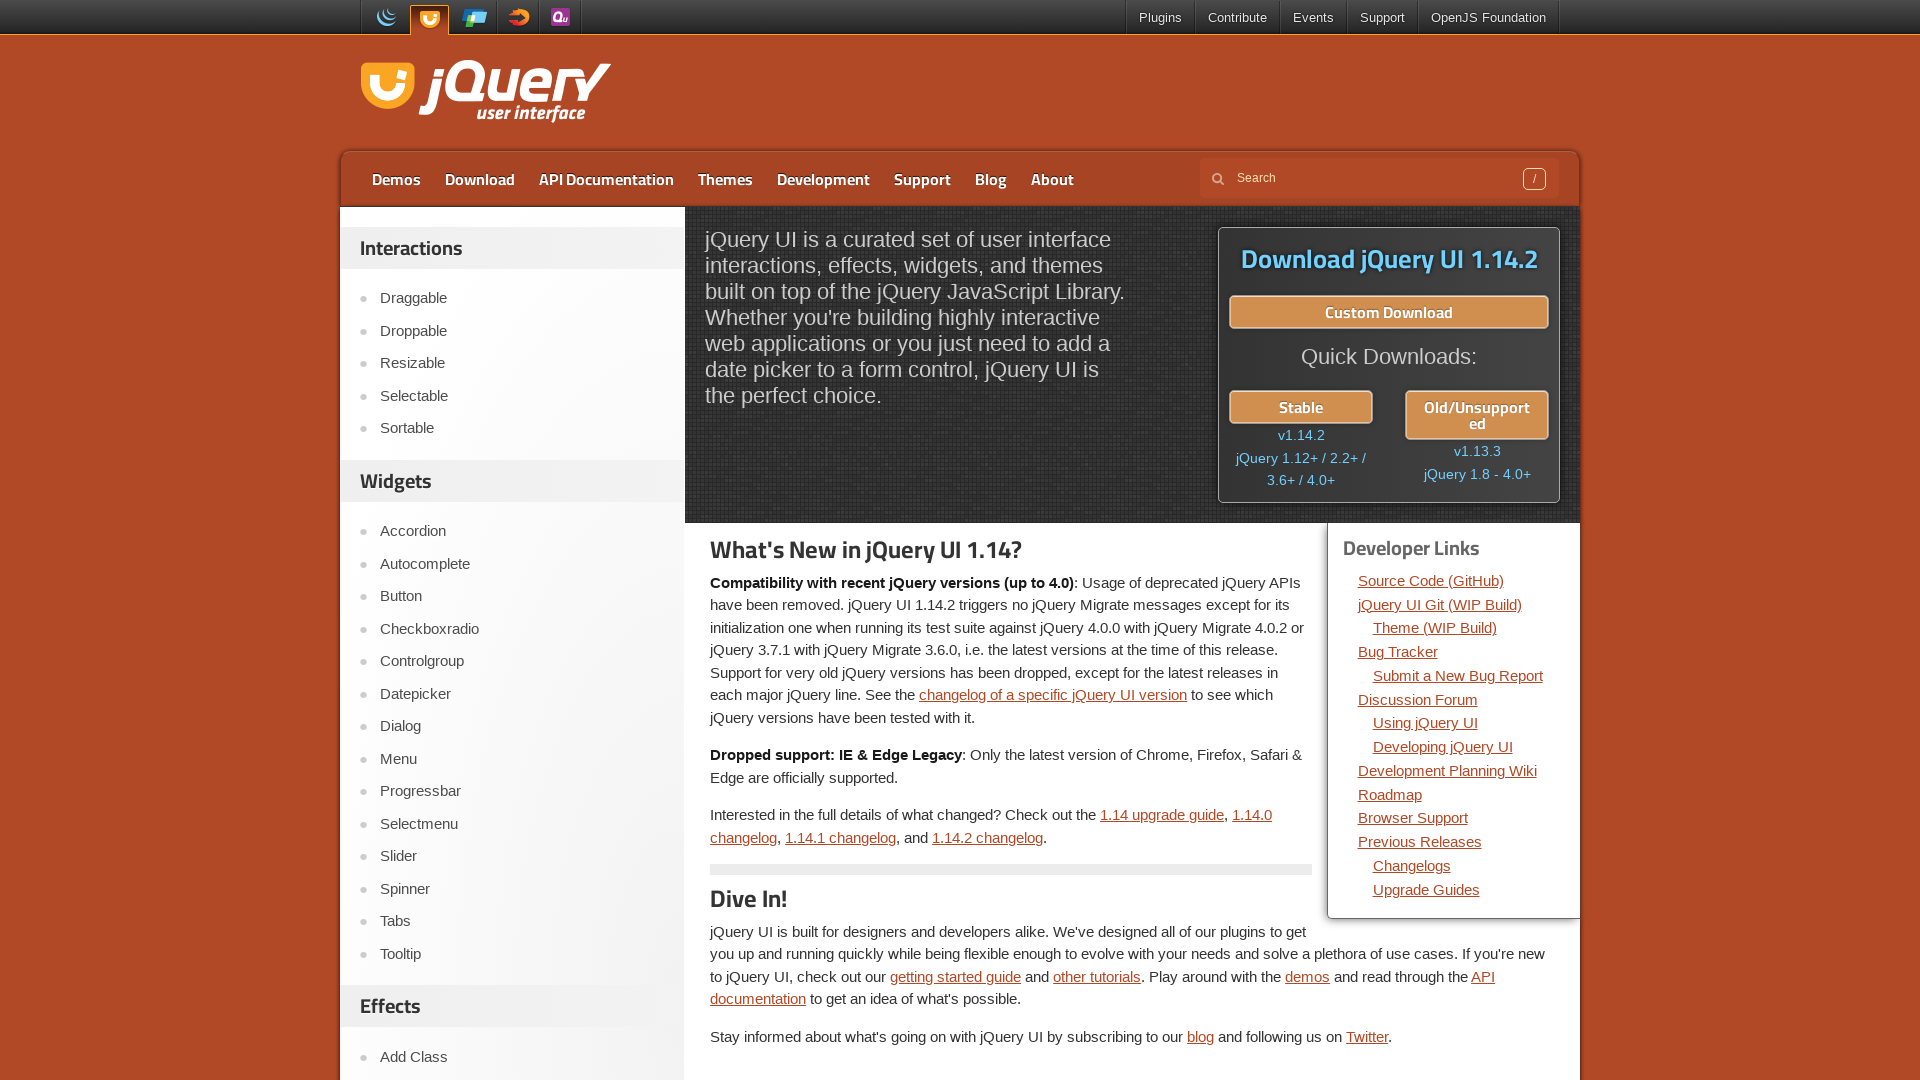

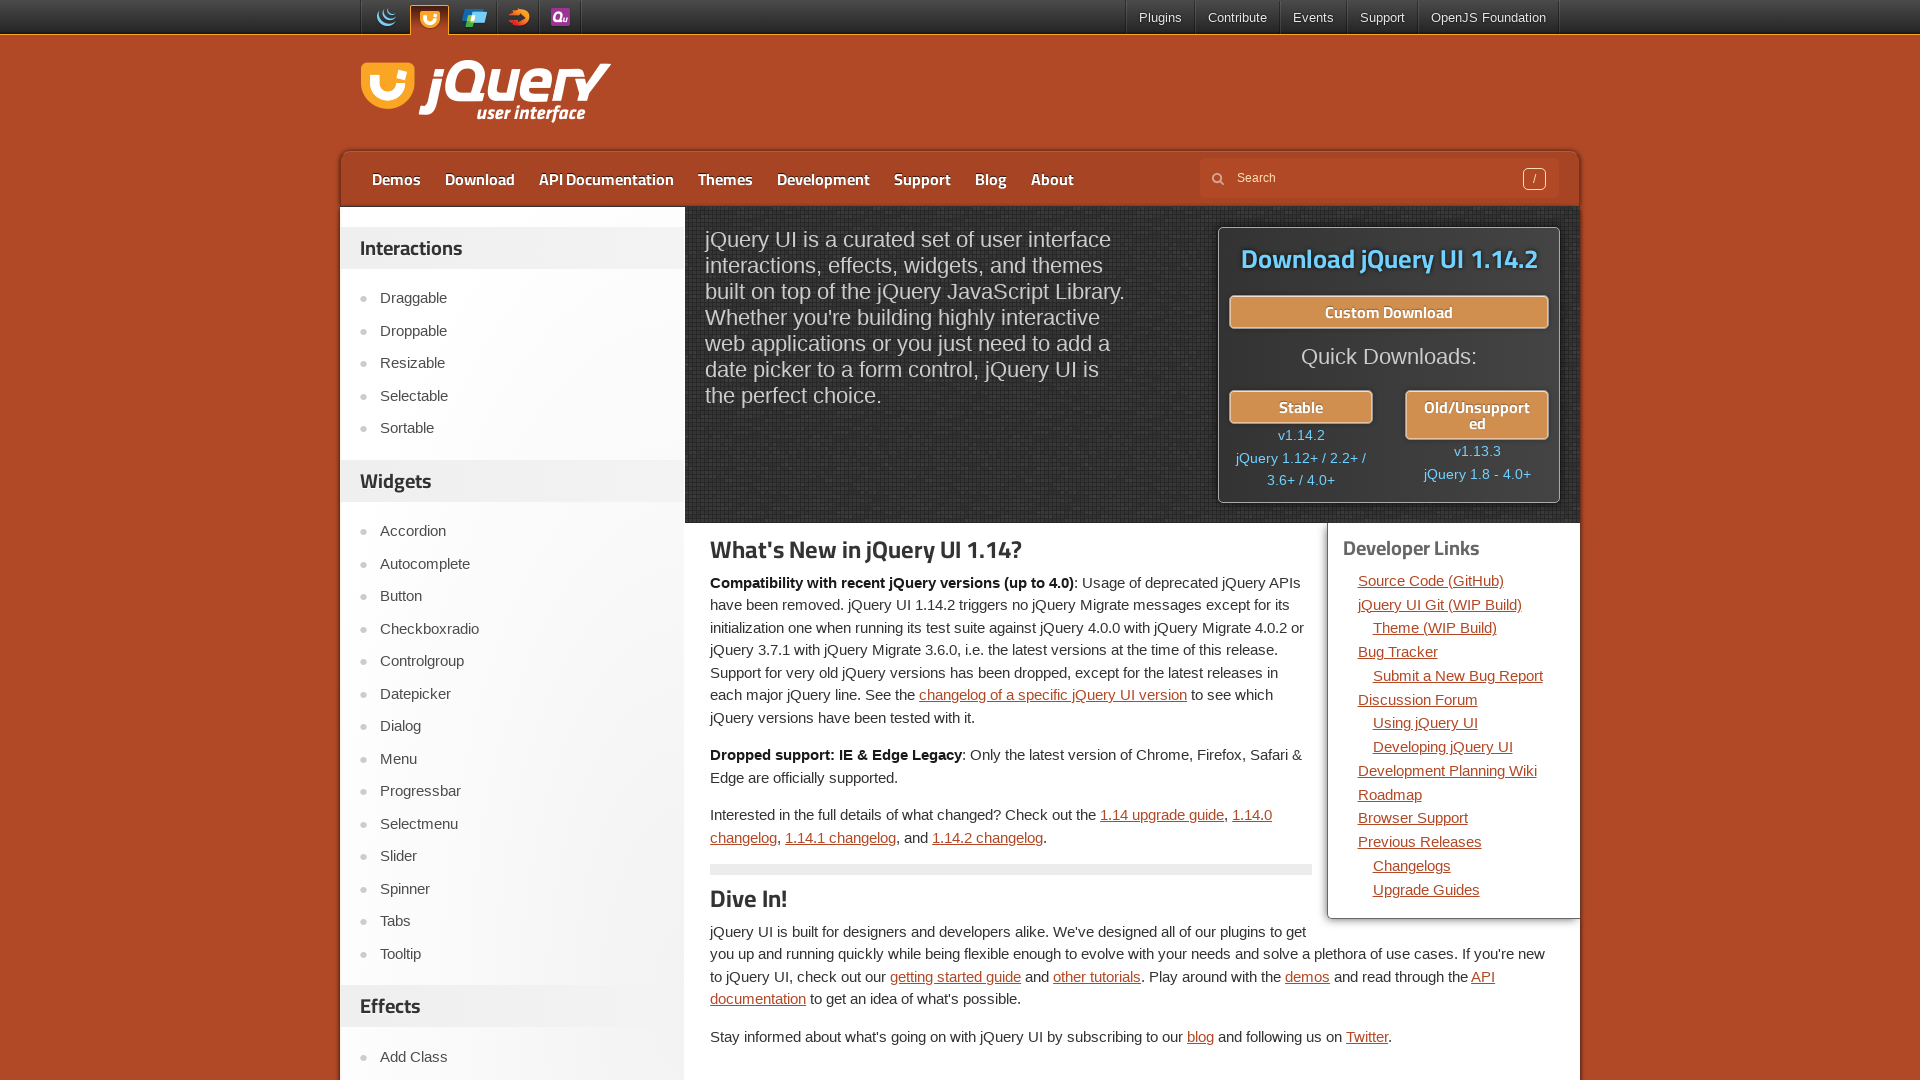